Tests the voucher code website by clicking on a deal button and verifying that the coupon modal or new tab opens correctly with deal information.

Starting URL: https://vouchercodes4you.com/

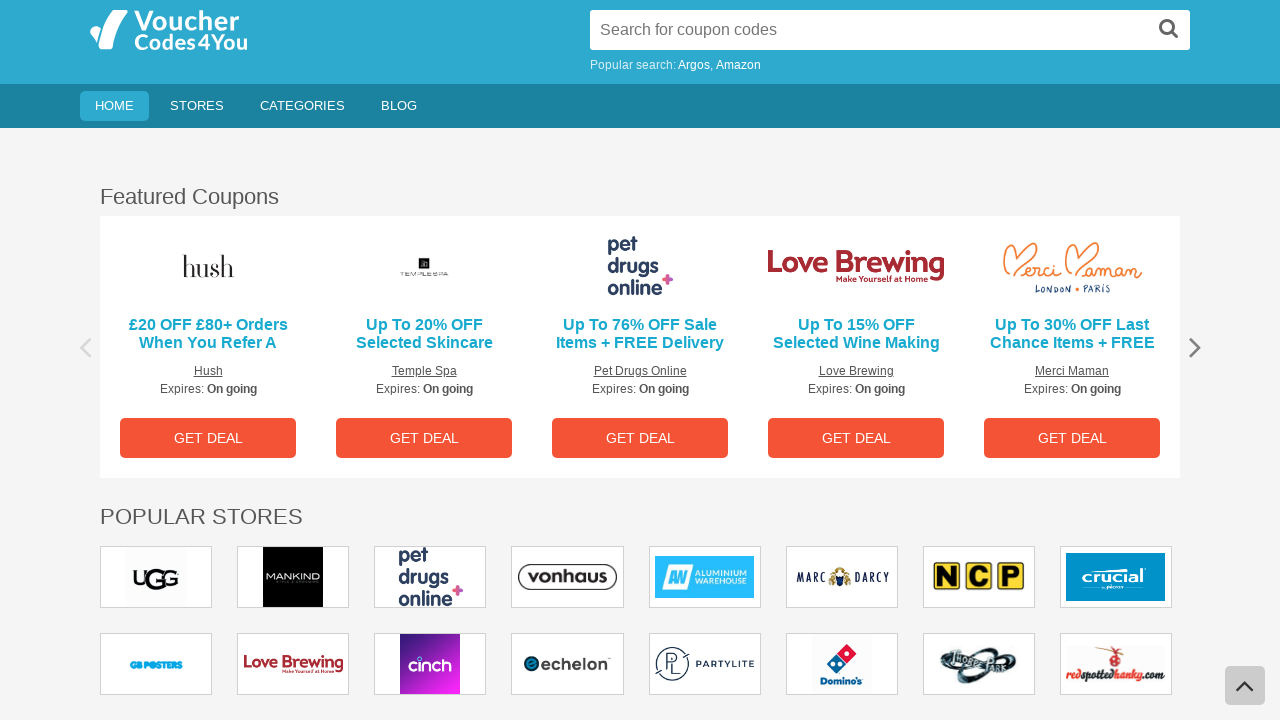

Waited for coupon button container to load
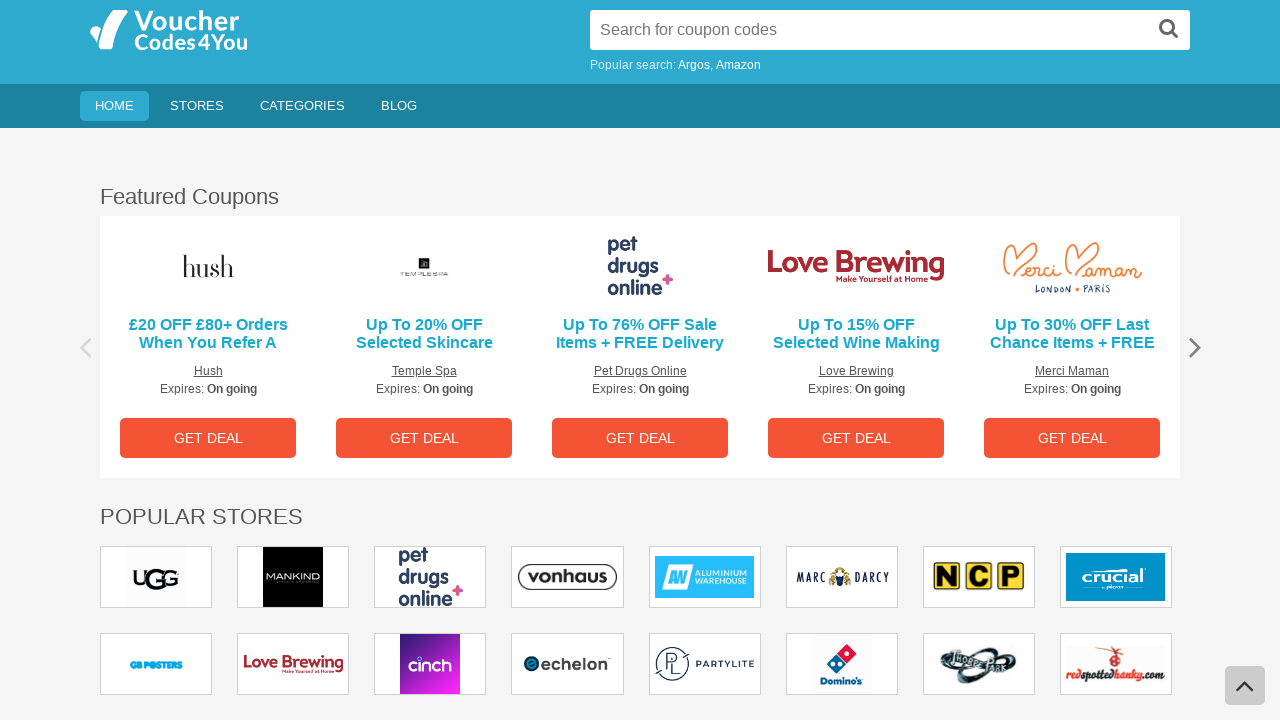

Located all deal button containers
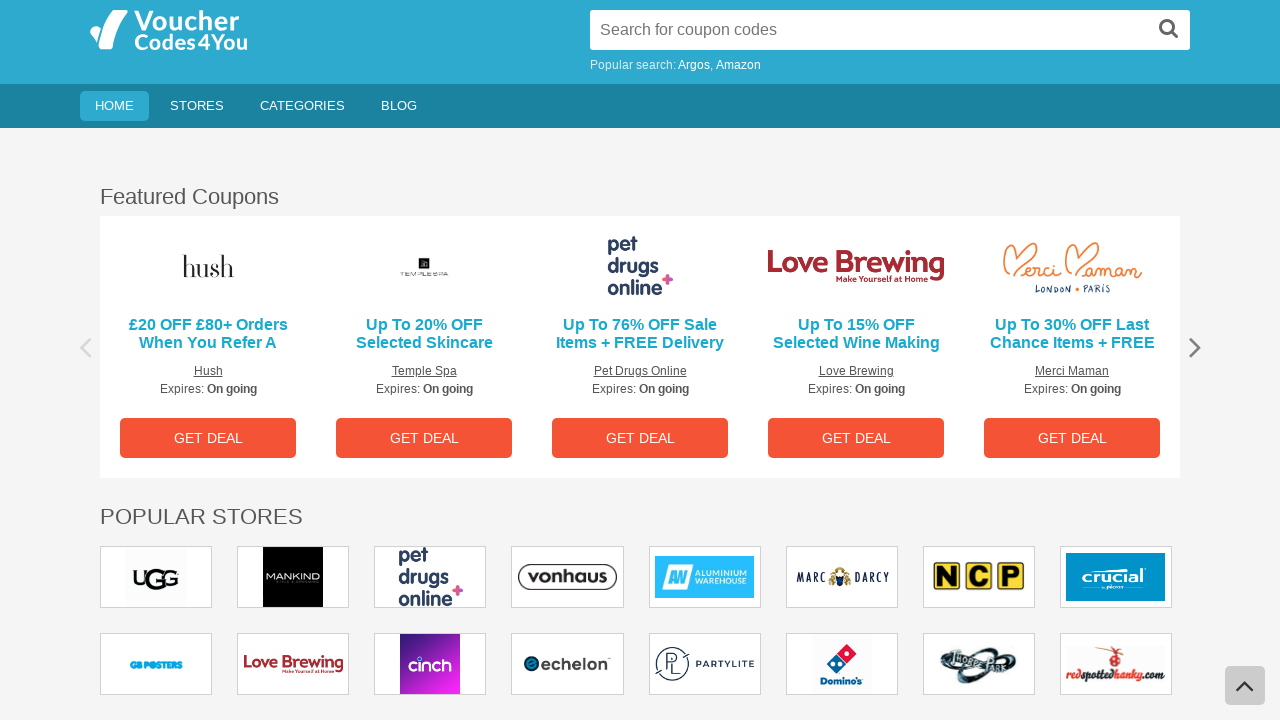

Selected the first deal button
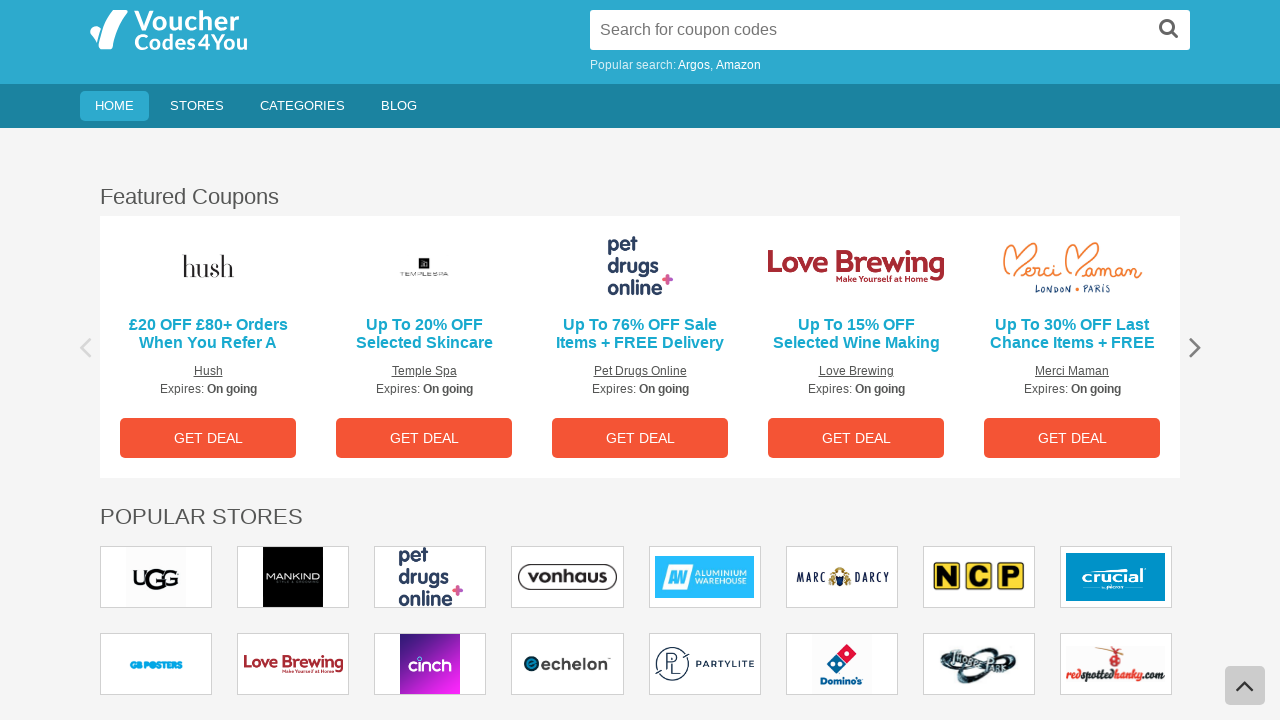

Clicked the first deal button at (208, 438) on .link-holder >> nth=0
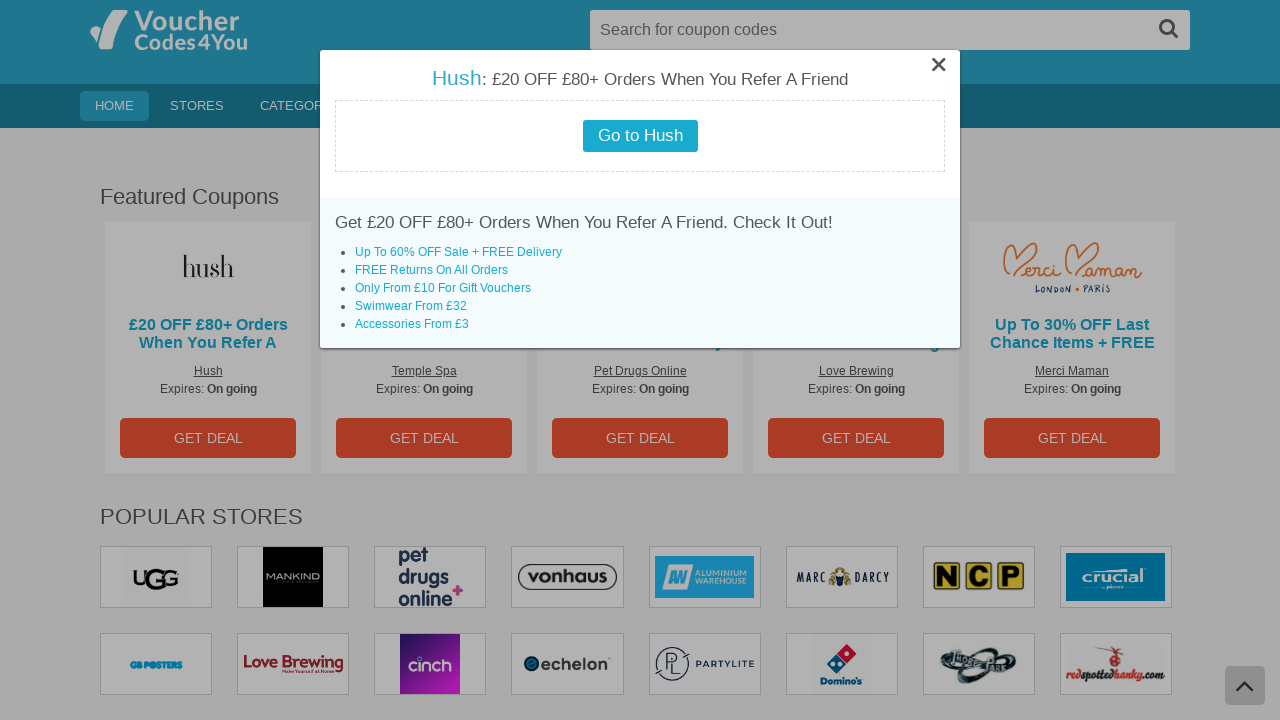

New tab opened after clicking deal button
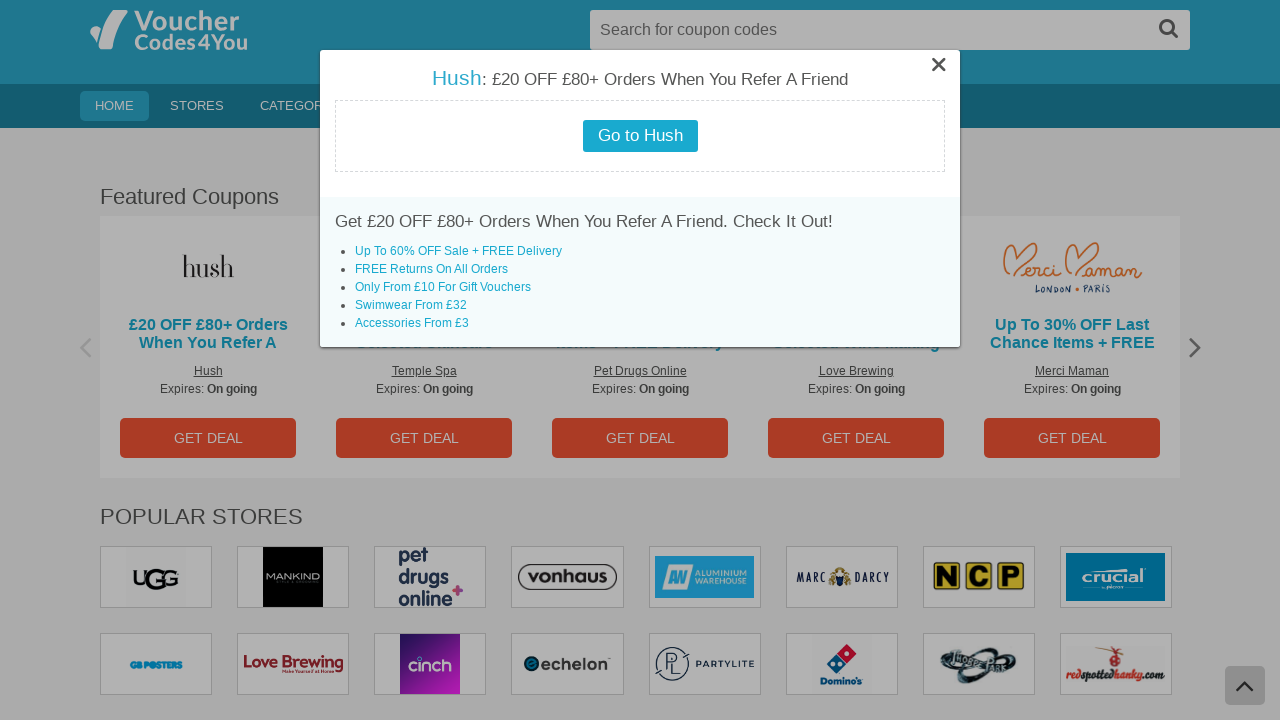

Waited for modal or new tab content to load
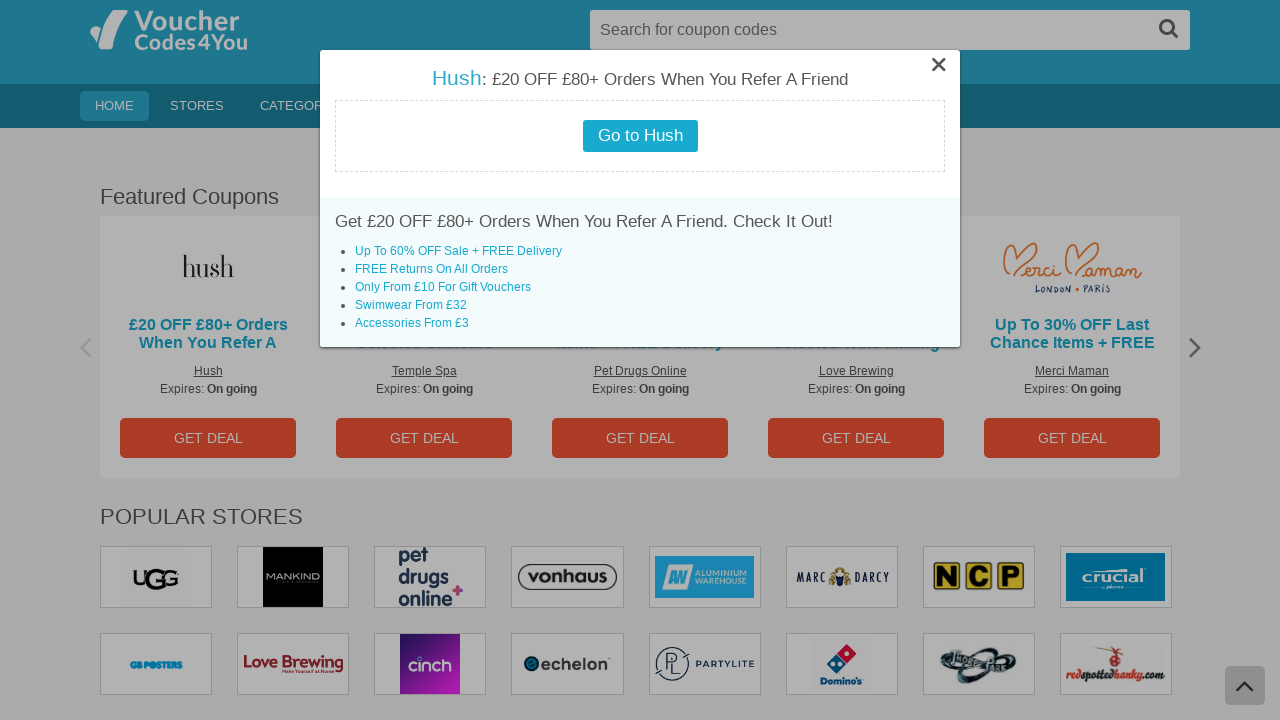

Coupon modal appeared and content loaded
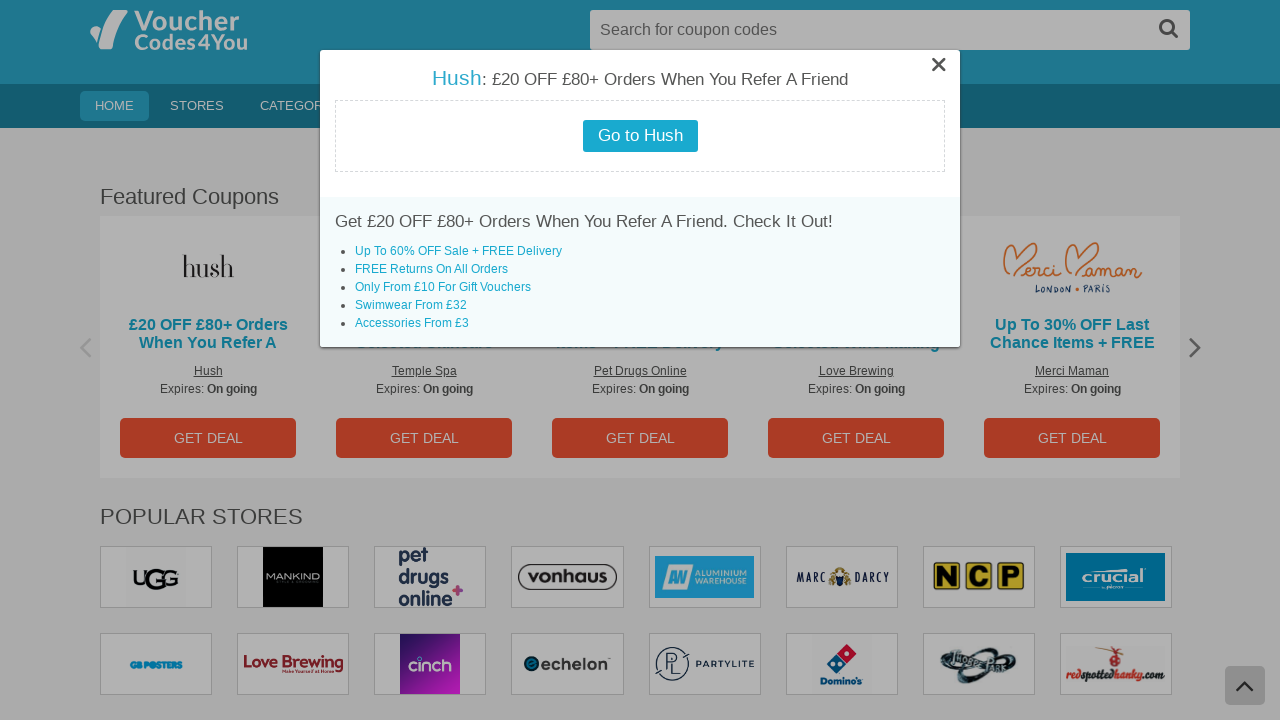

Closed additional tab and returned to main page
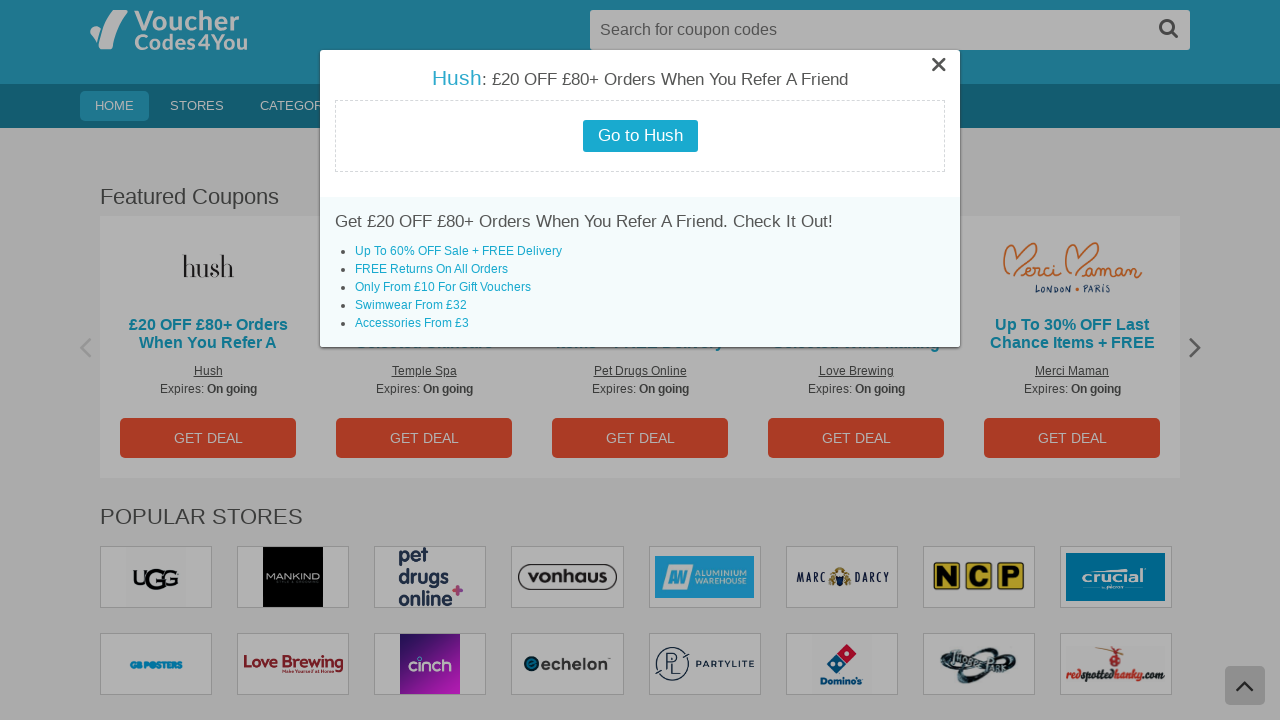

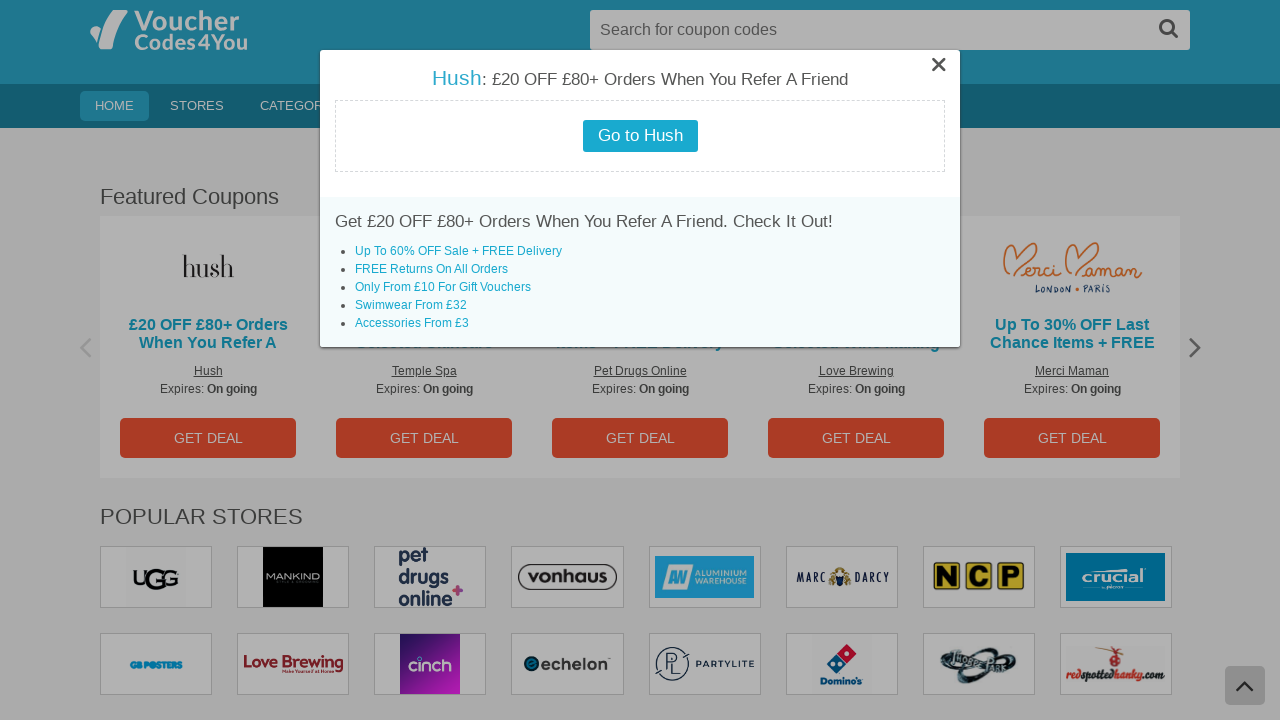